Tests that an alert dialog appears after staying on the page for 5 minutes by using clock manipulation to fast-forward time, then verifies and accepts the dialog.

Starting URL: https://material.playwrightvn.com/026-count-time-in-page.html

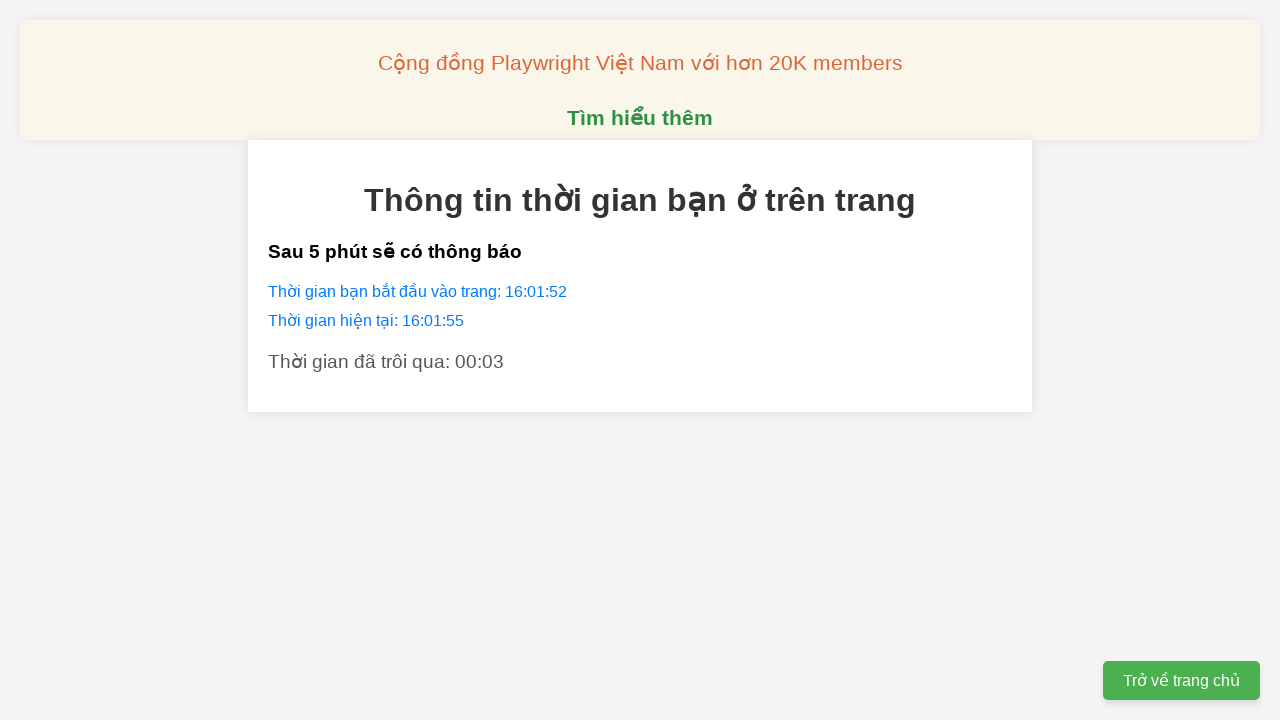

Installed fake clock for time manipulation
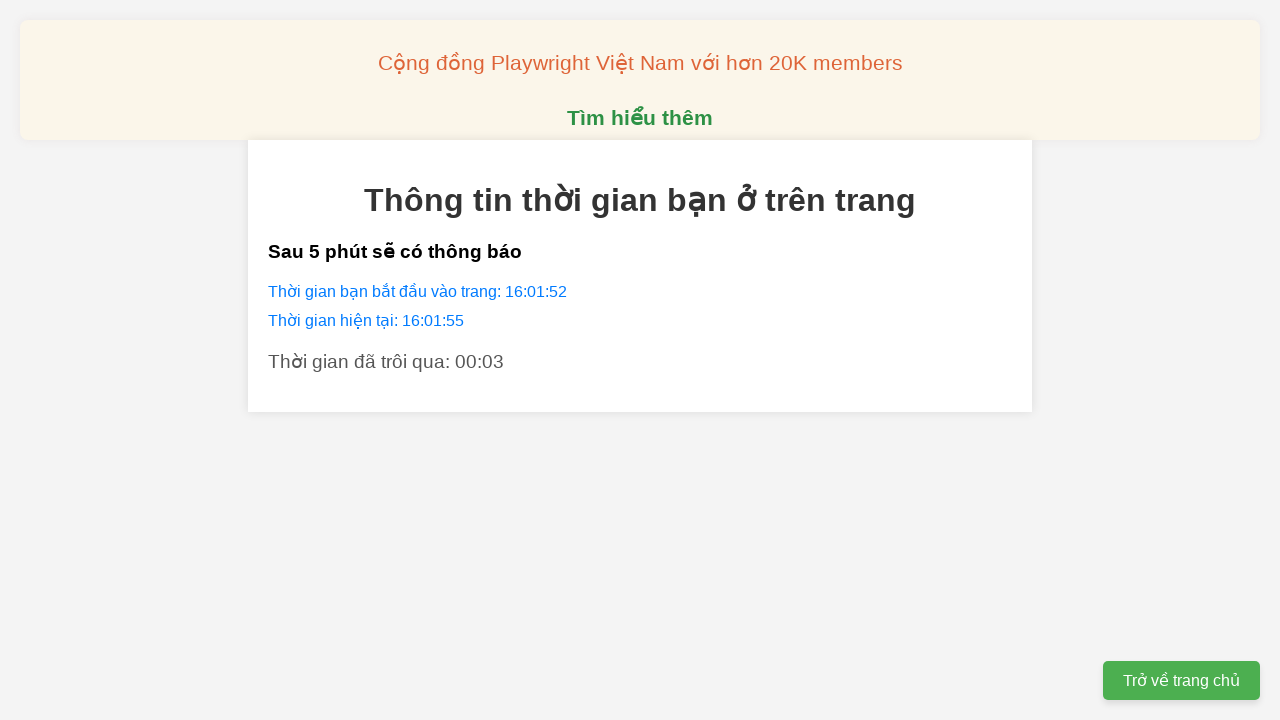

Set up dialog event handler to accept alert with verification
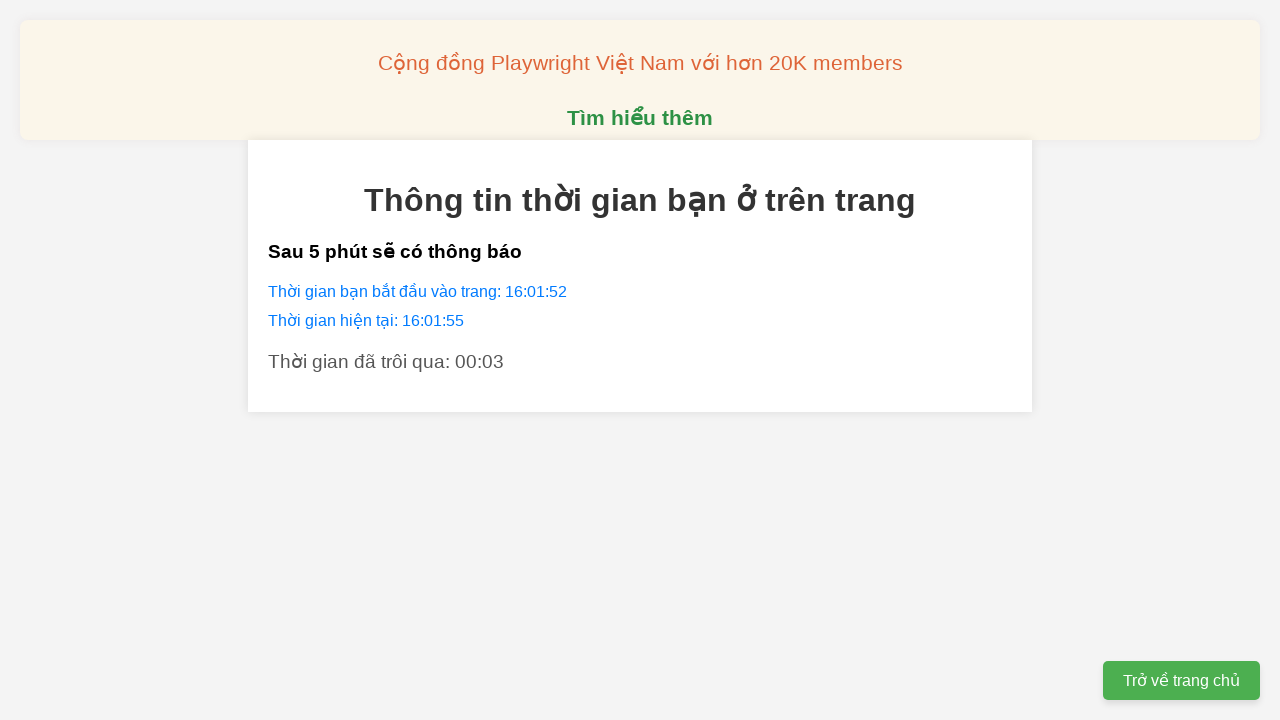

Fast-forwarded clock by 5 minutes to trigger alert dialog
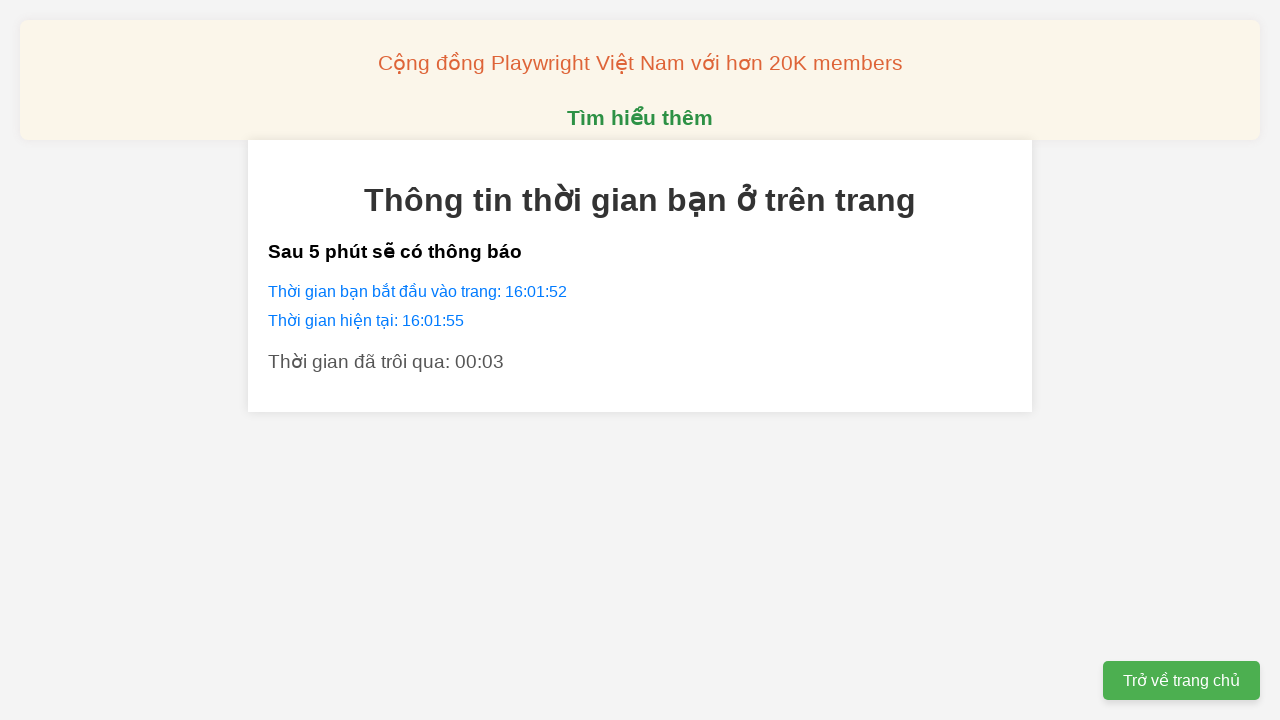

Waited for dialog to be processed
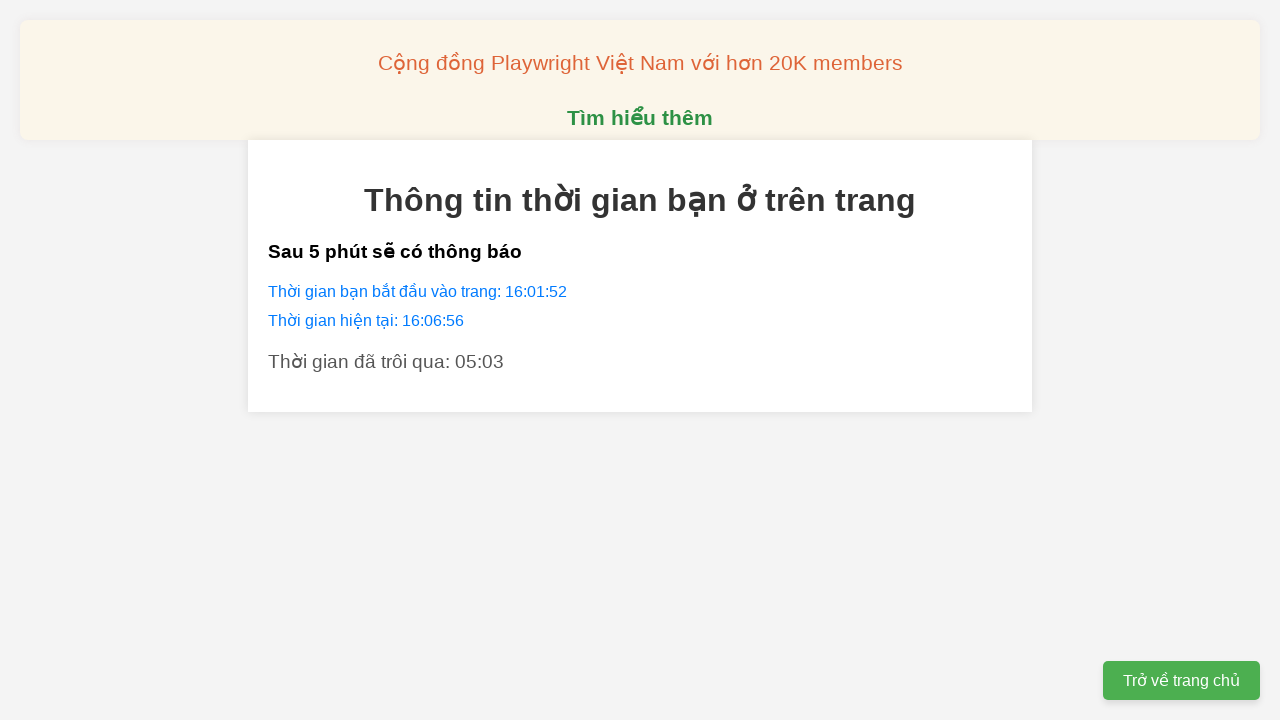

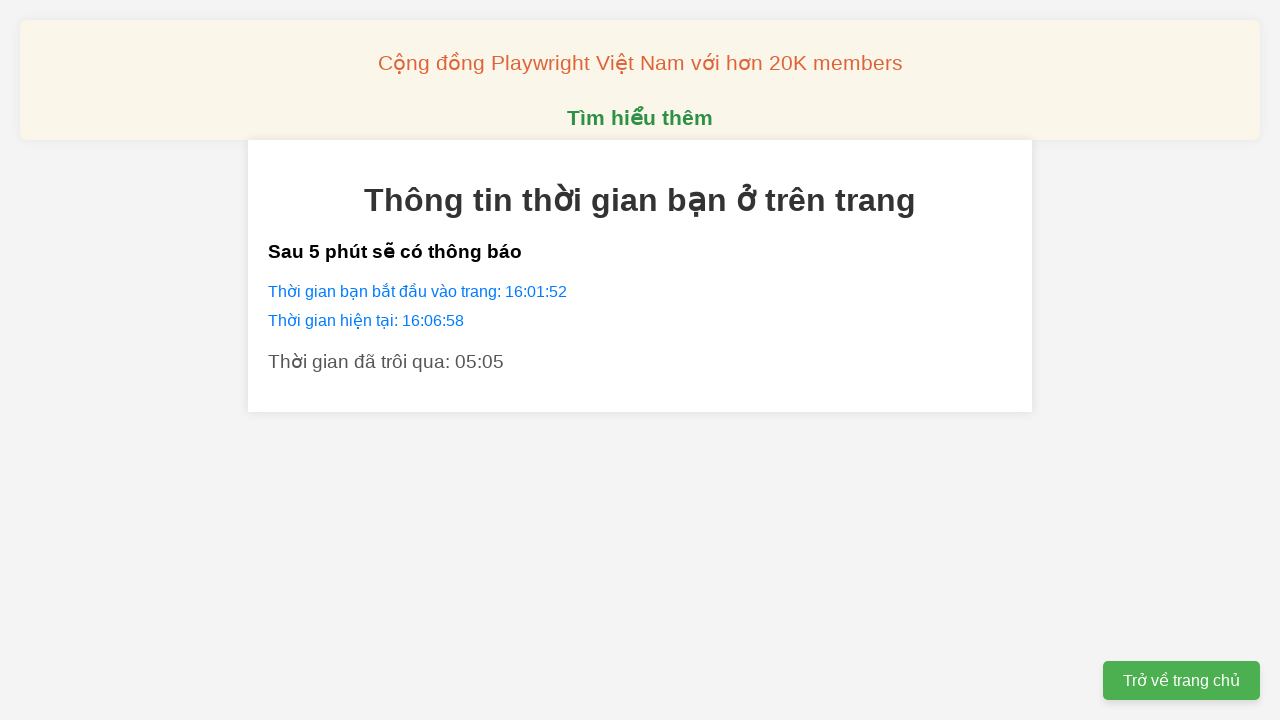